Tests addition operation in the calculator by entering two numbers and verifying the sum

Starting URL: https://testsheepnz.github.io/BasicCalculator.html

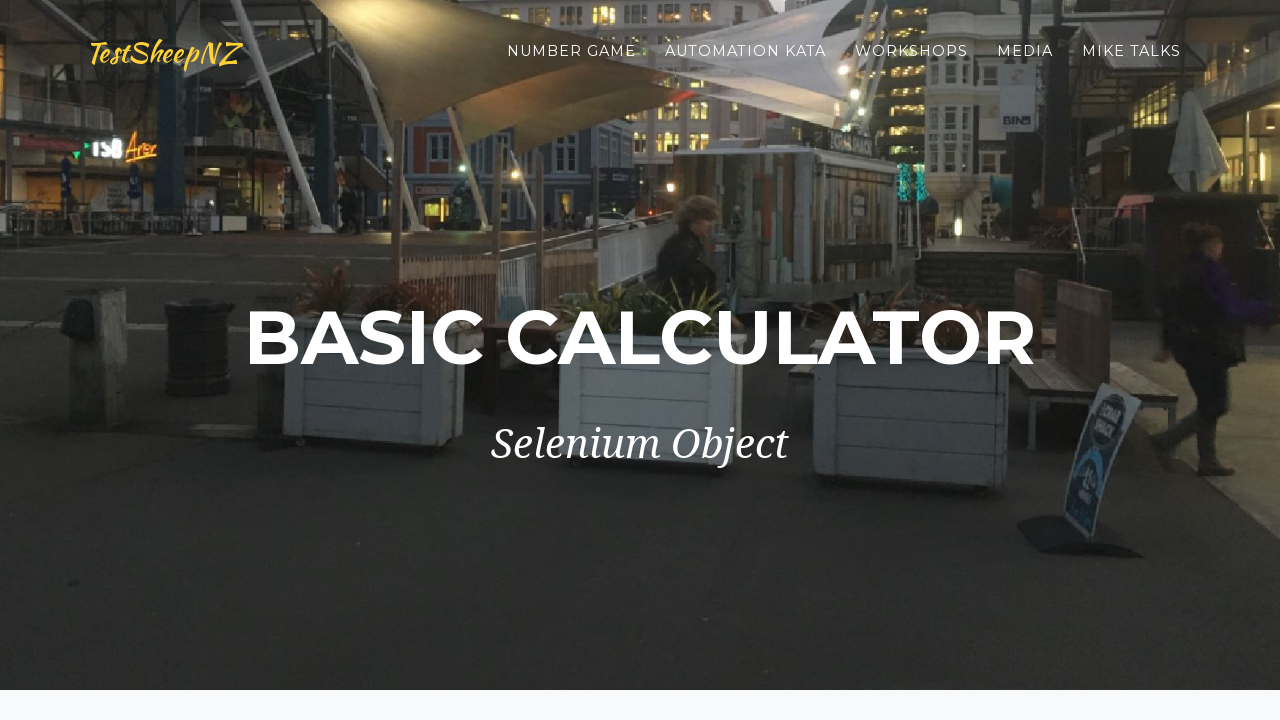

Entered first number 2.5 in the first input field on #number1Field
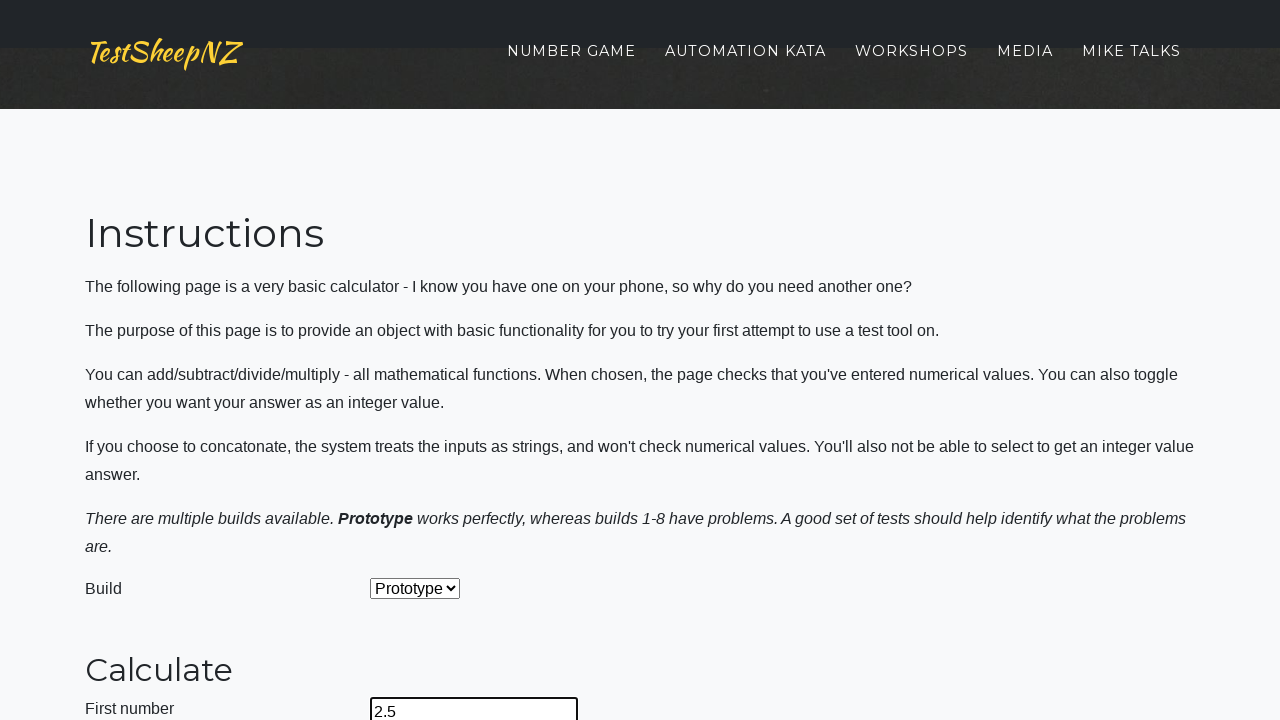

Entered second number 4 in the second input field on #number2Field
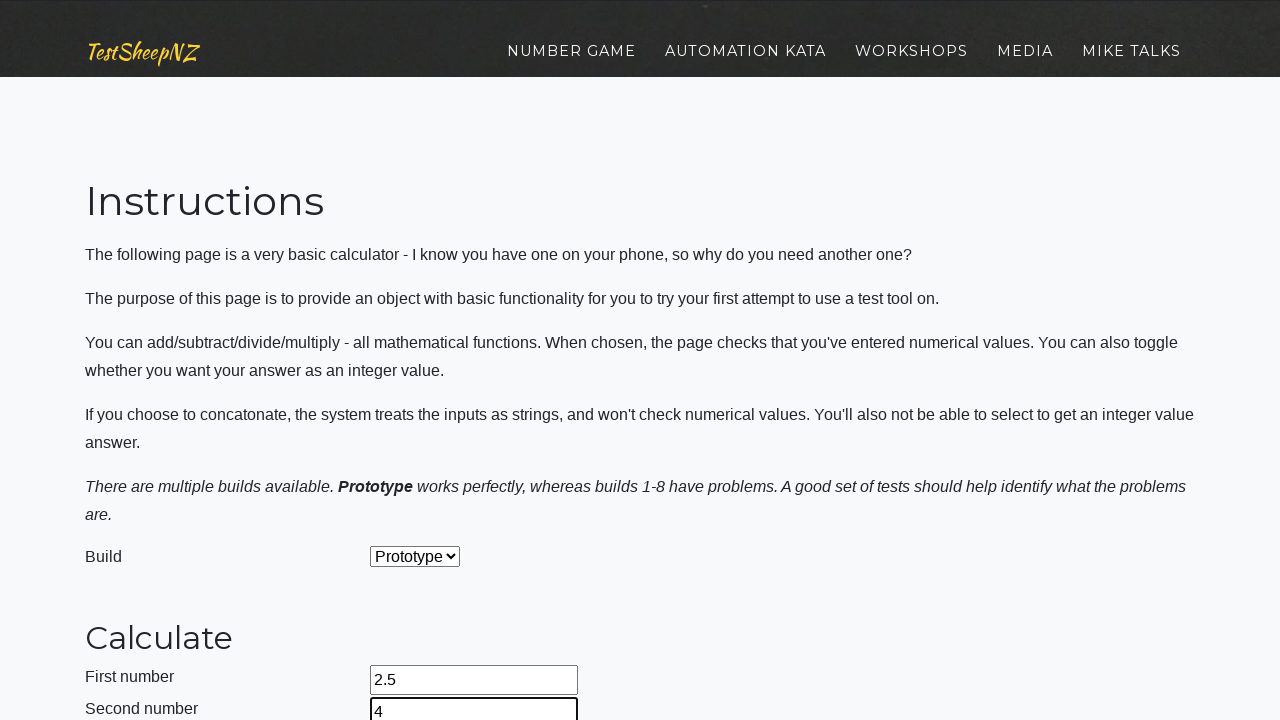

Clicked the calculate button to perform addition at (422, 361) on #calculateButton
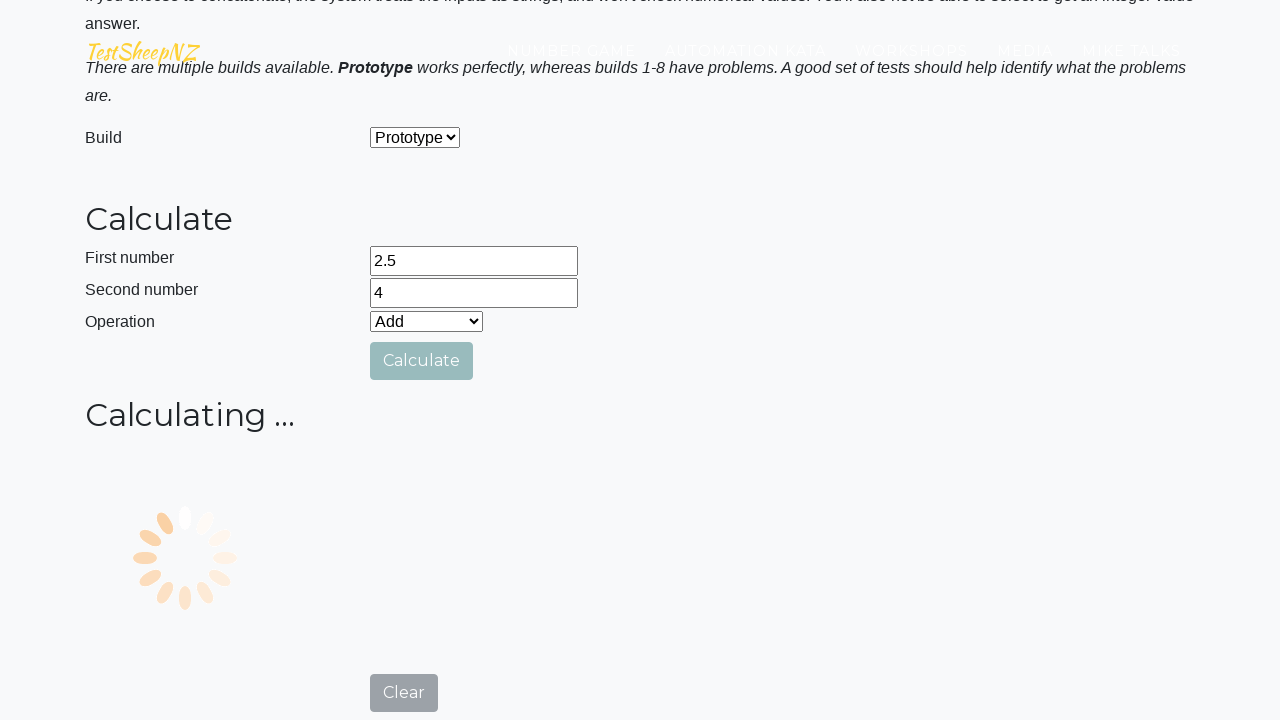

Waited for answer field to appear with the sum result
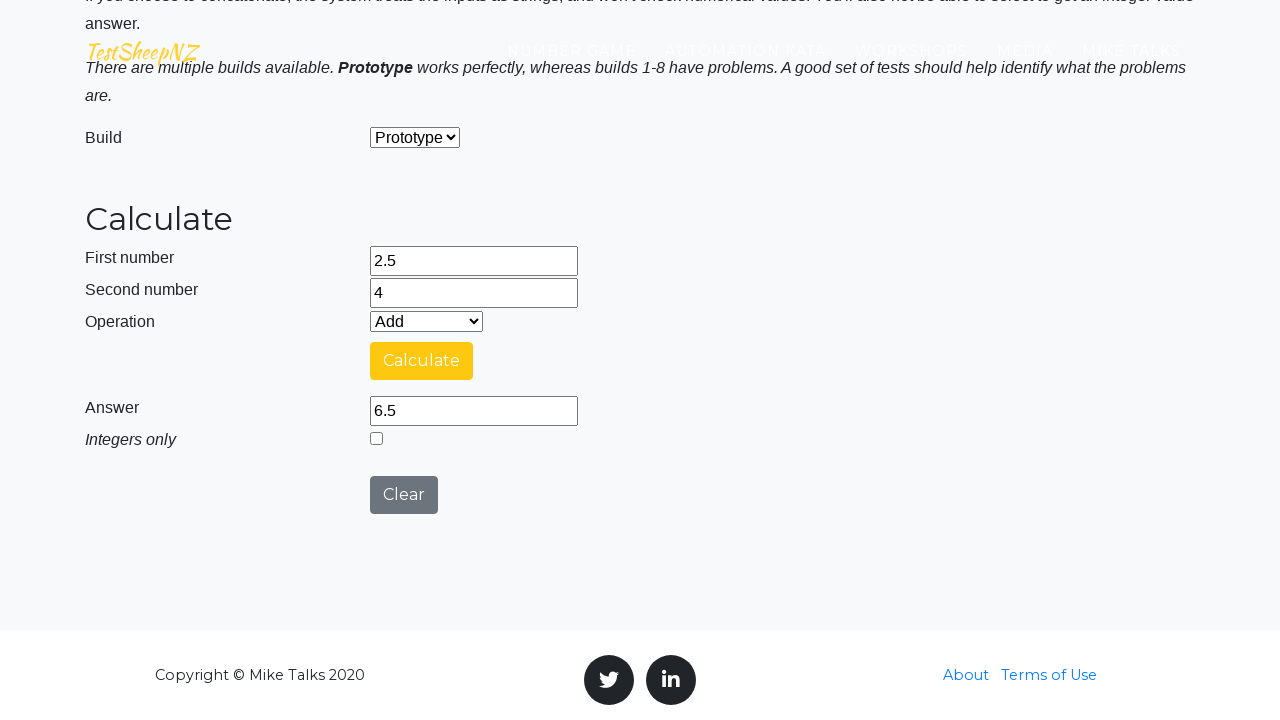

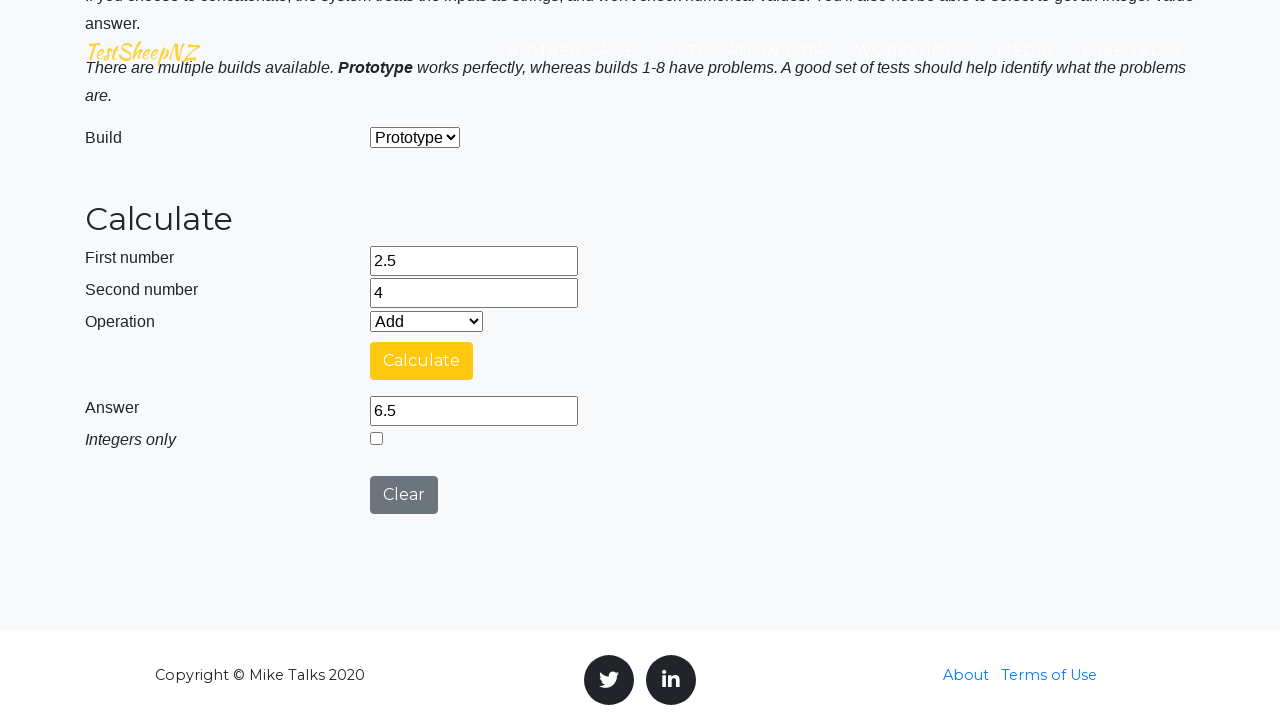